Tests drag and drop functionality on jQuery UI demo page by dragging an element to a drop target within an iframe, then navigates to the Resizable demo page.

Starting URL: https://jqueryui.com/droppable/

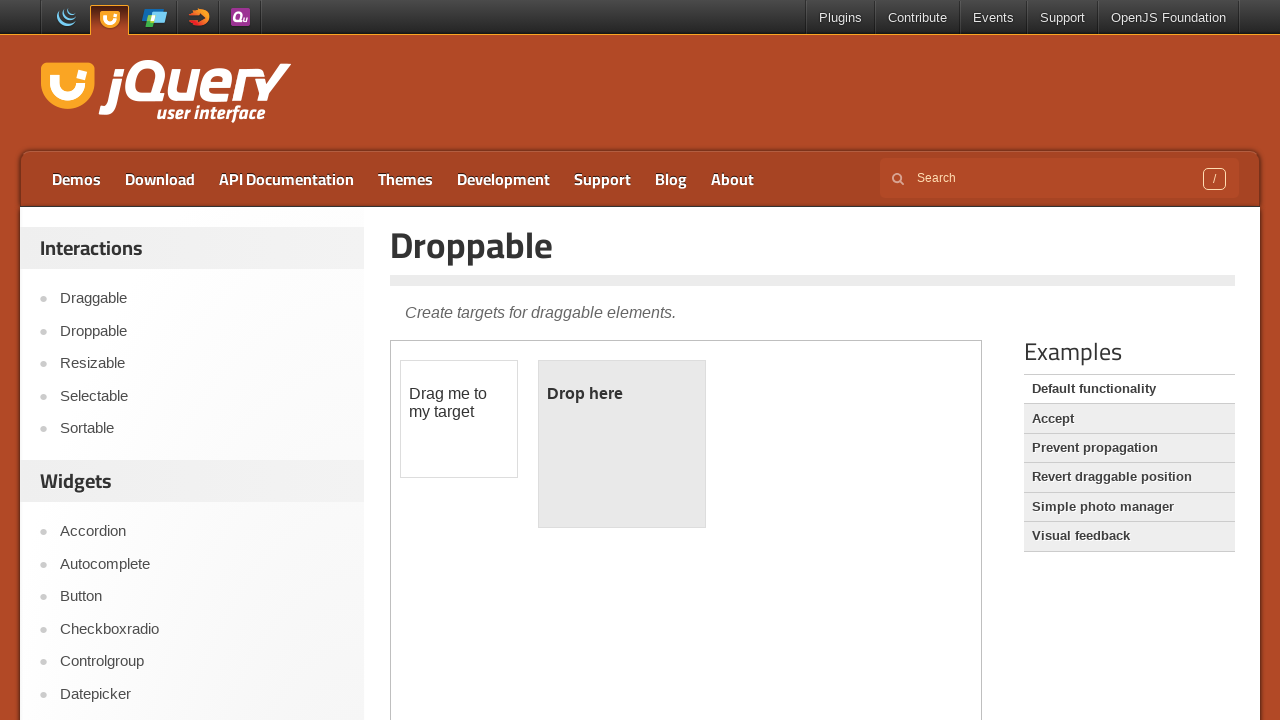

Located the demo iframe
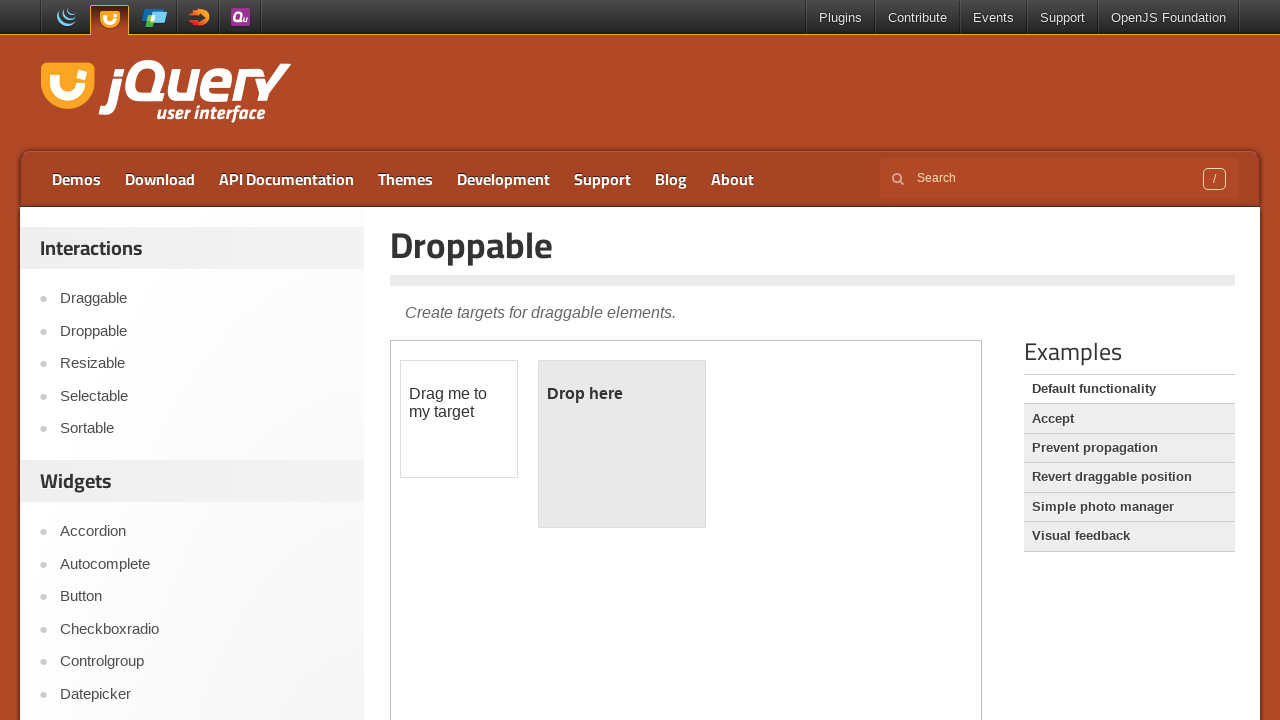

Located the draggable element within the iframe
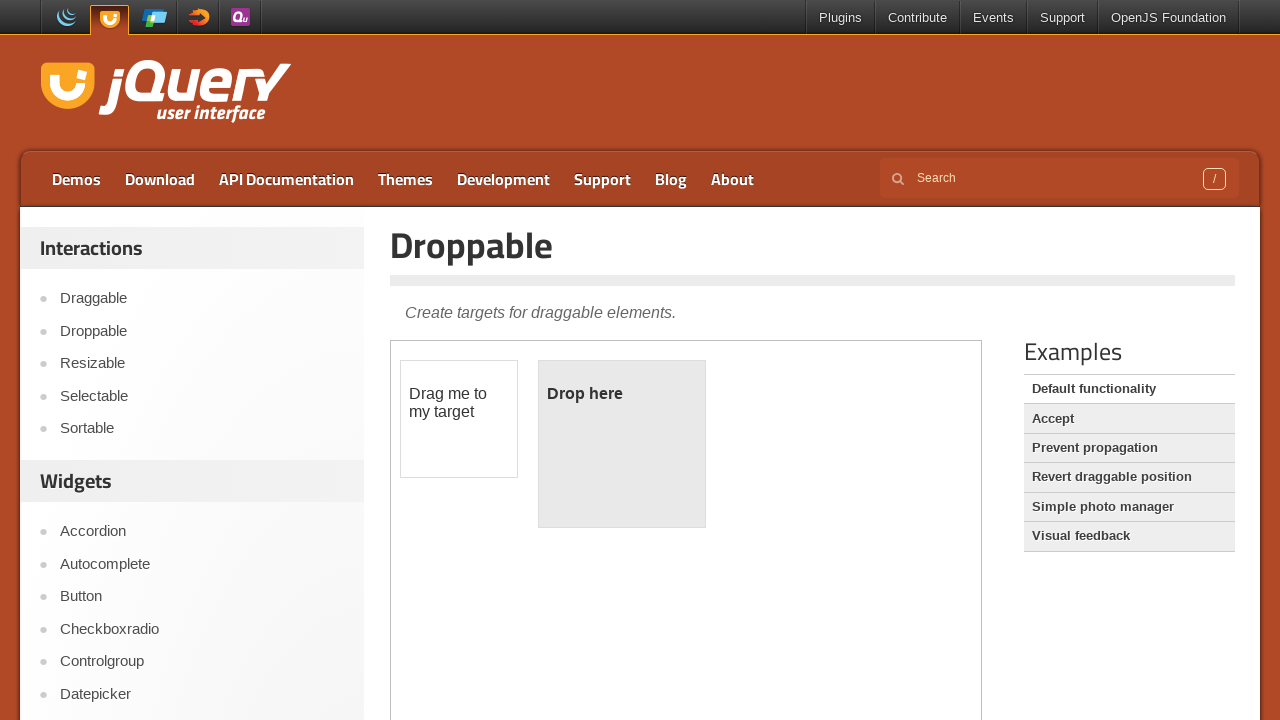

Located the droppable target element within the iframe
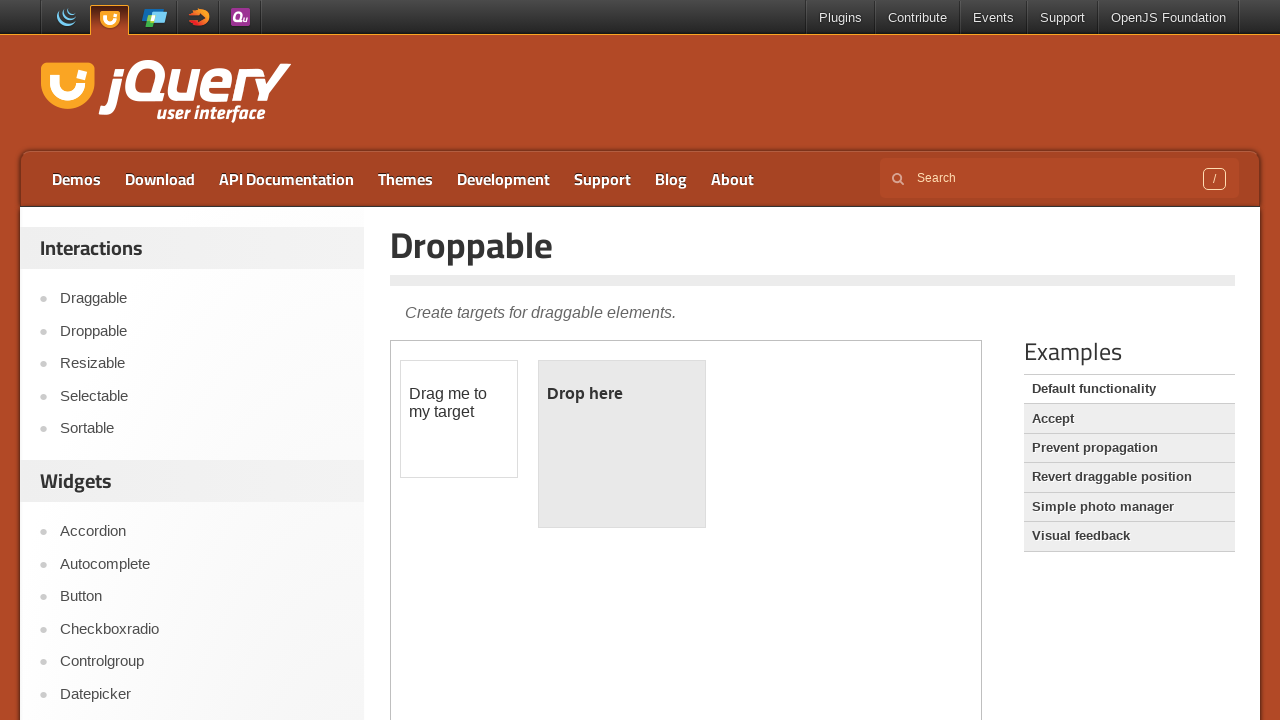

Dragged the draggable element to the droppable target at (622, 444)
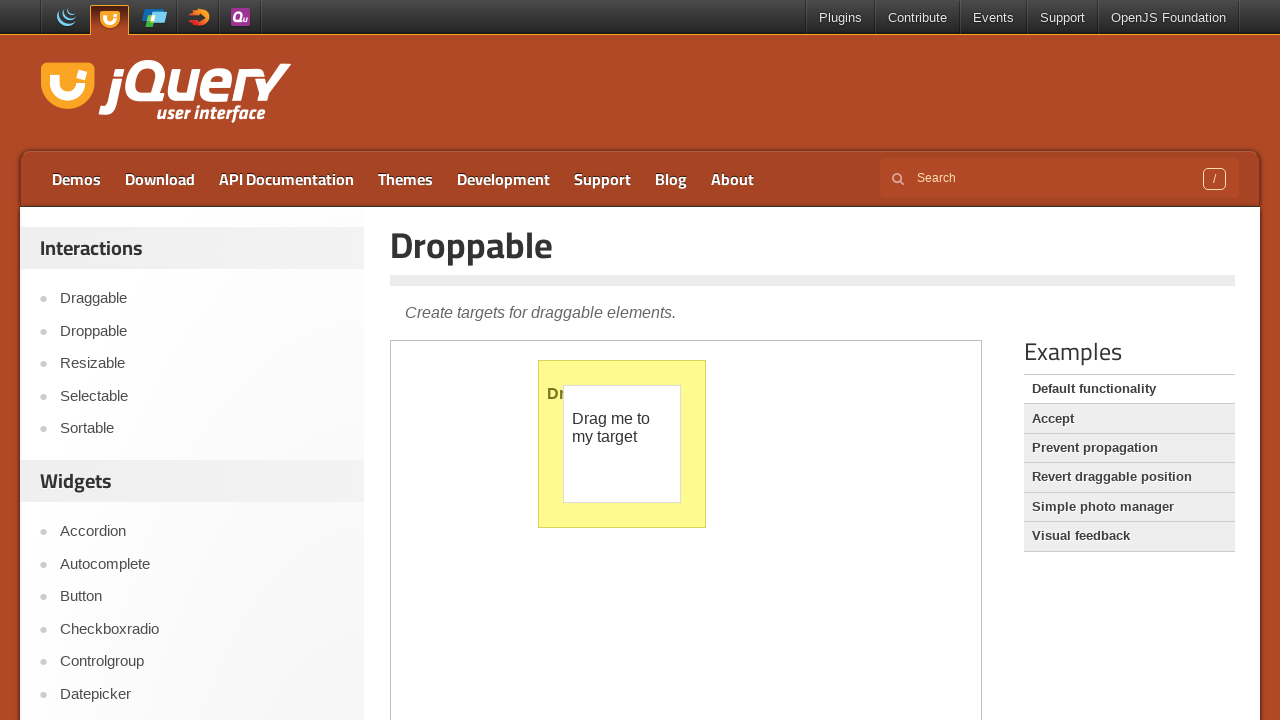

Clicked on the Resizable demo link at (202, 364) on a:text('Resizable')
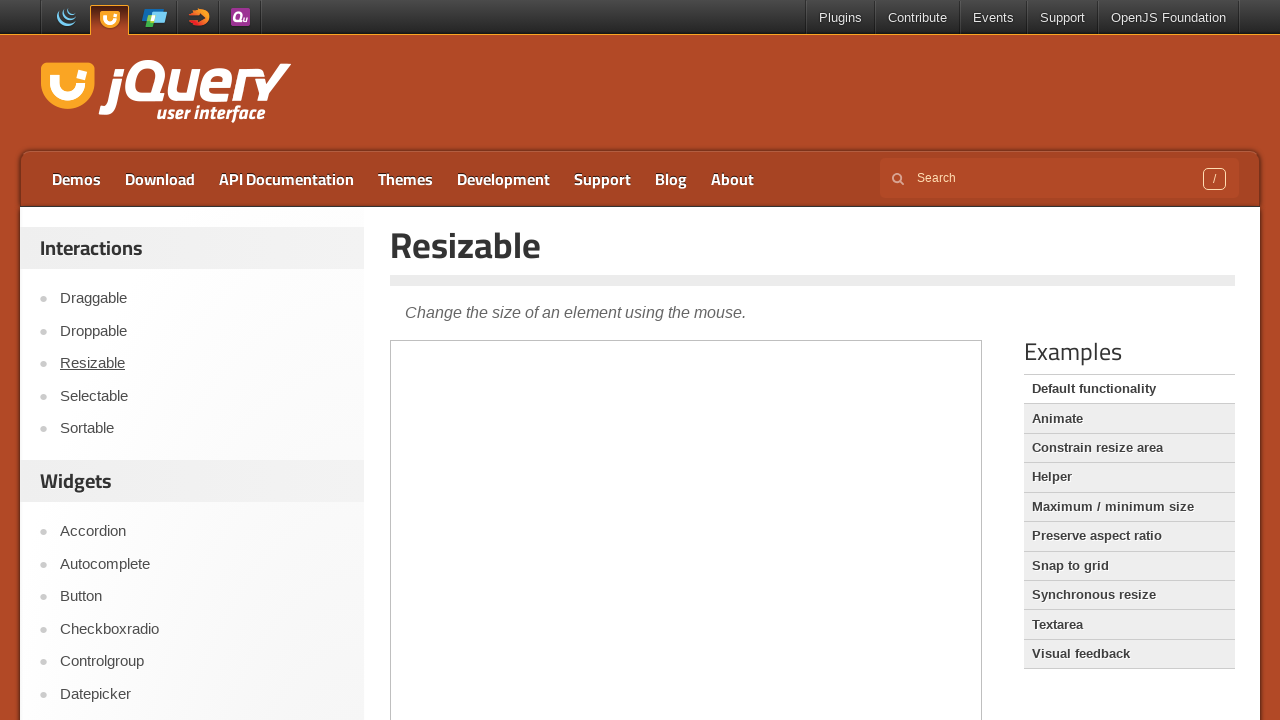

Resizable demo page loaded successfully
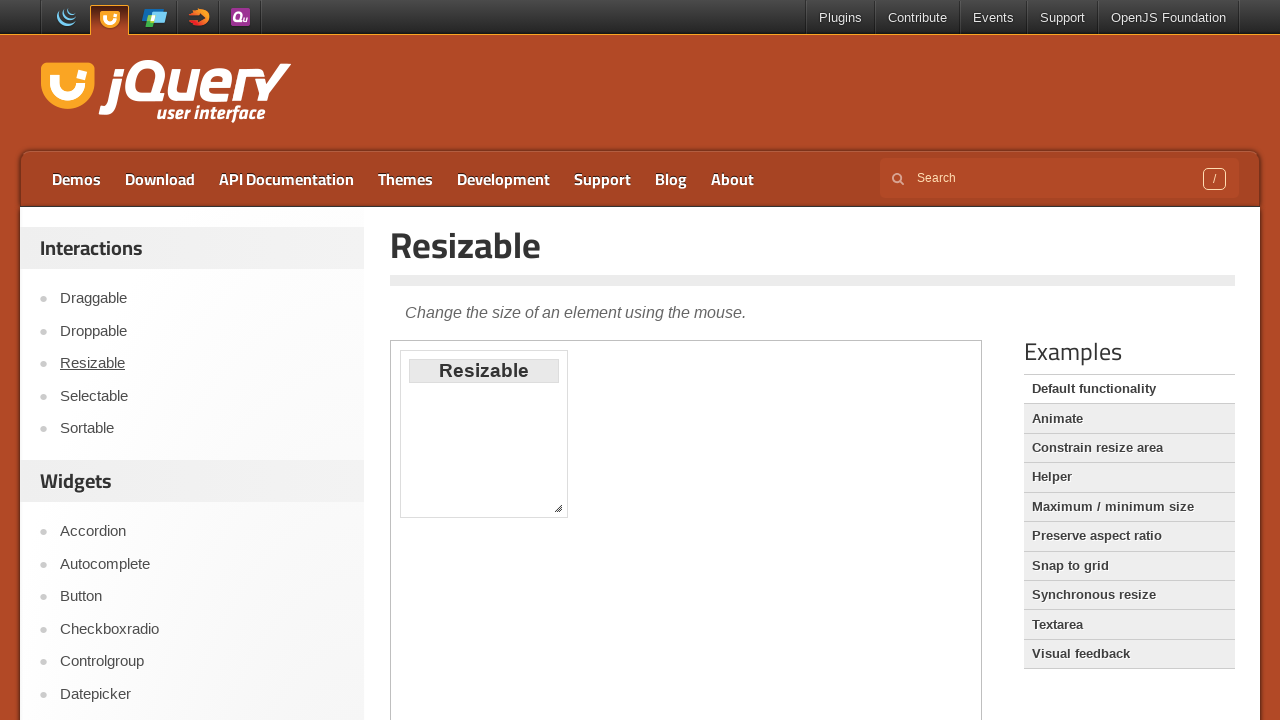

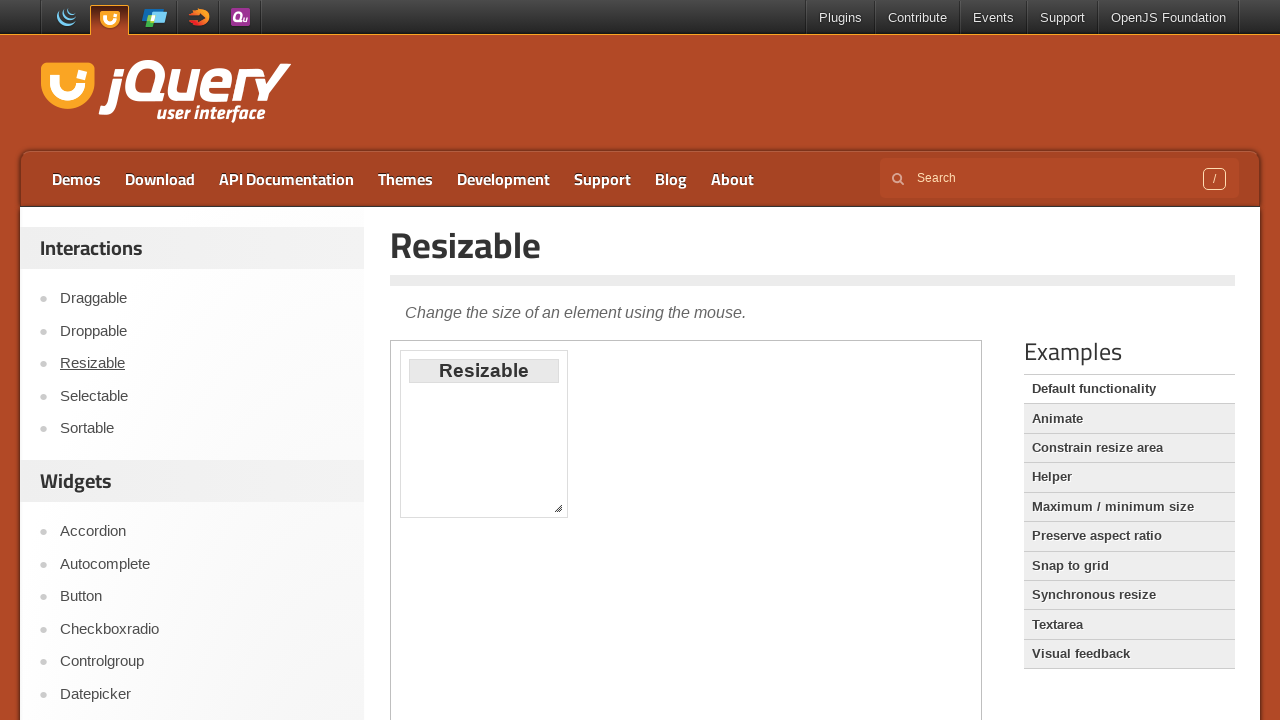